Tests window handling by navigating to a multiple windows demo page, opening a new window, and switching between parent and child windows to verify content

Starting URL: http://the-internet.herokuapp.com/

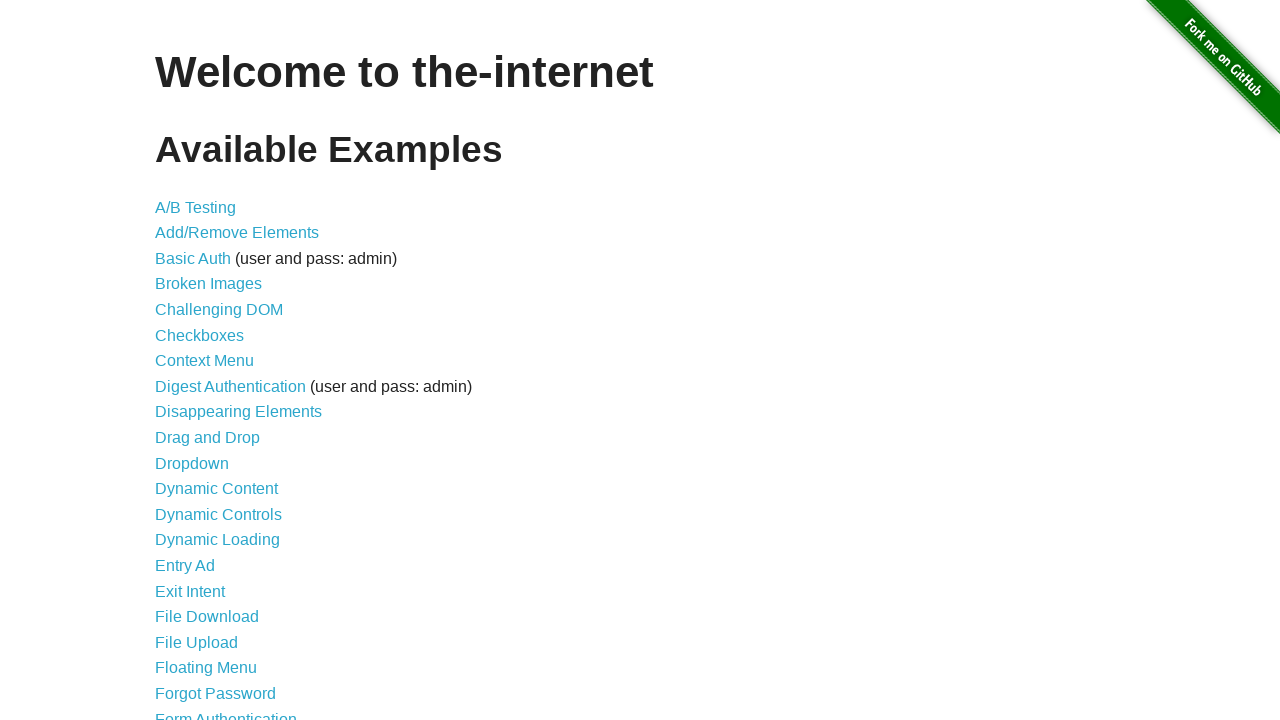

Clicked on Multiple Windows link at (218, 369) on text=Multiple Windows
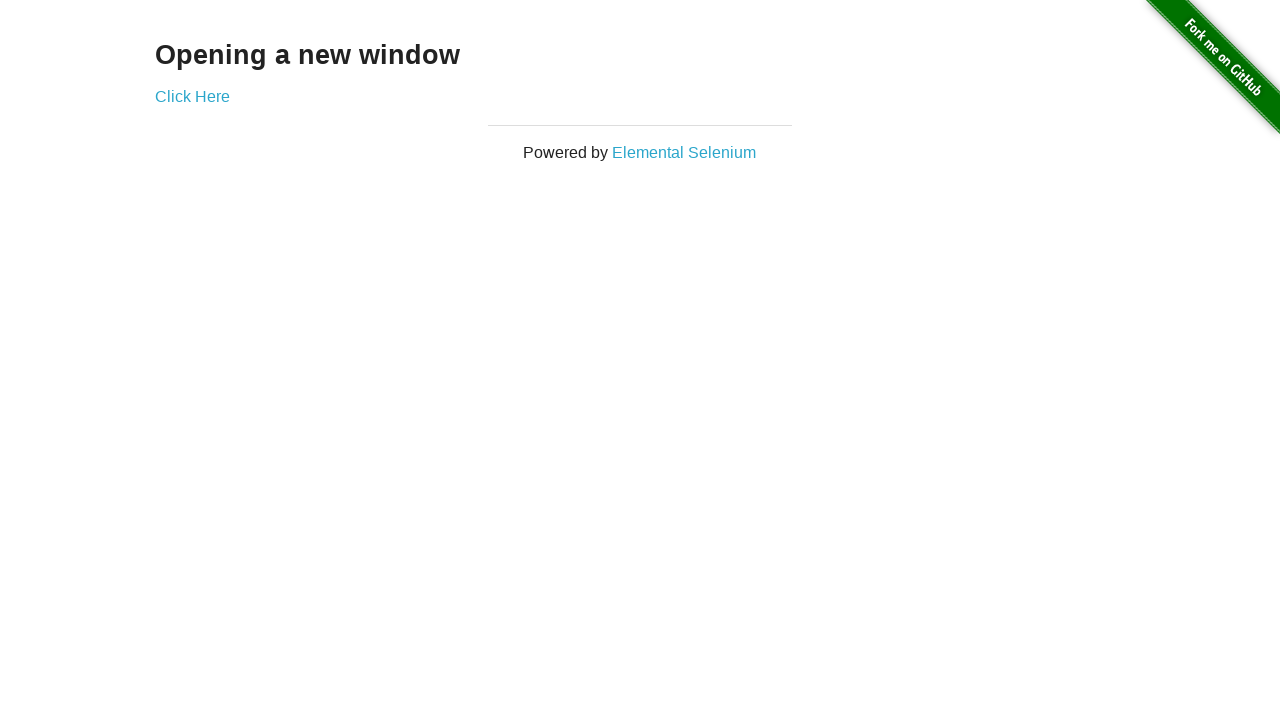

Clicked 'Click Here' link and new window opened at (192, 96) on text=Click Here
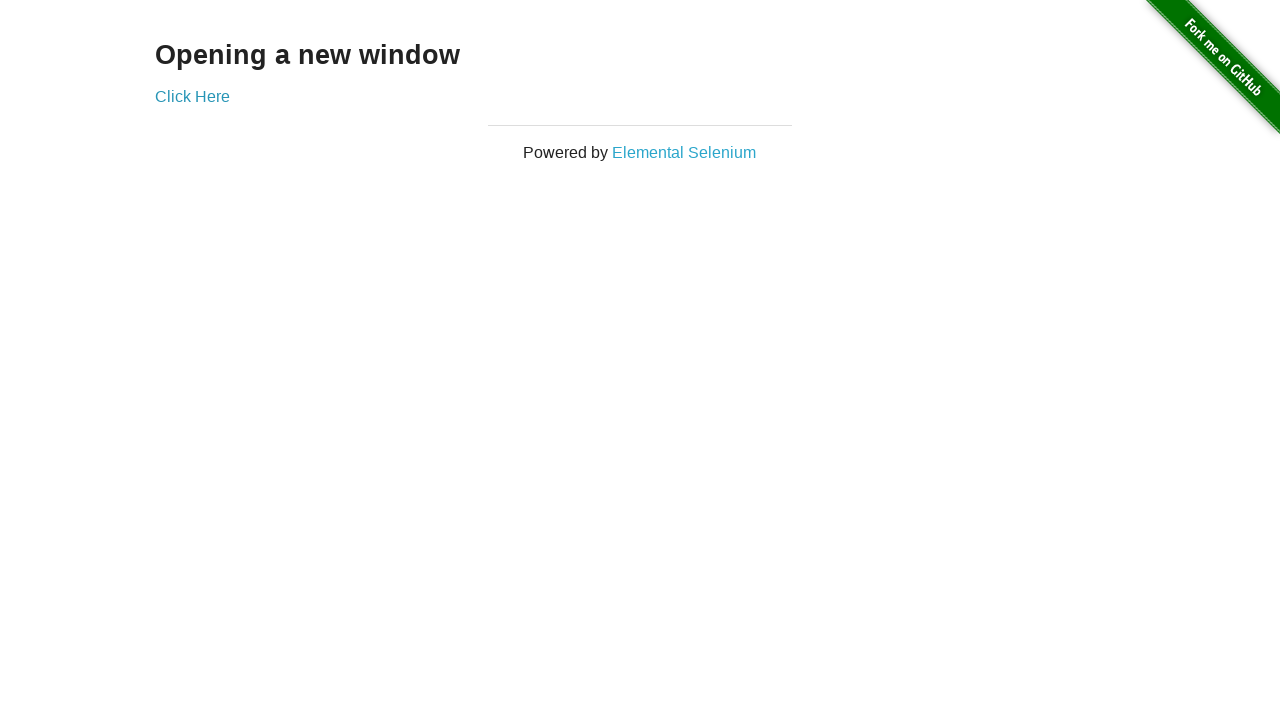

Captured new popup window reference
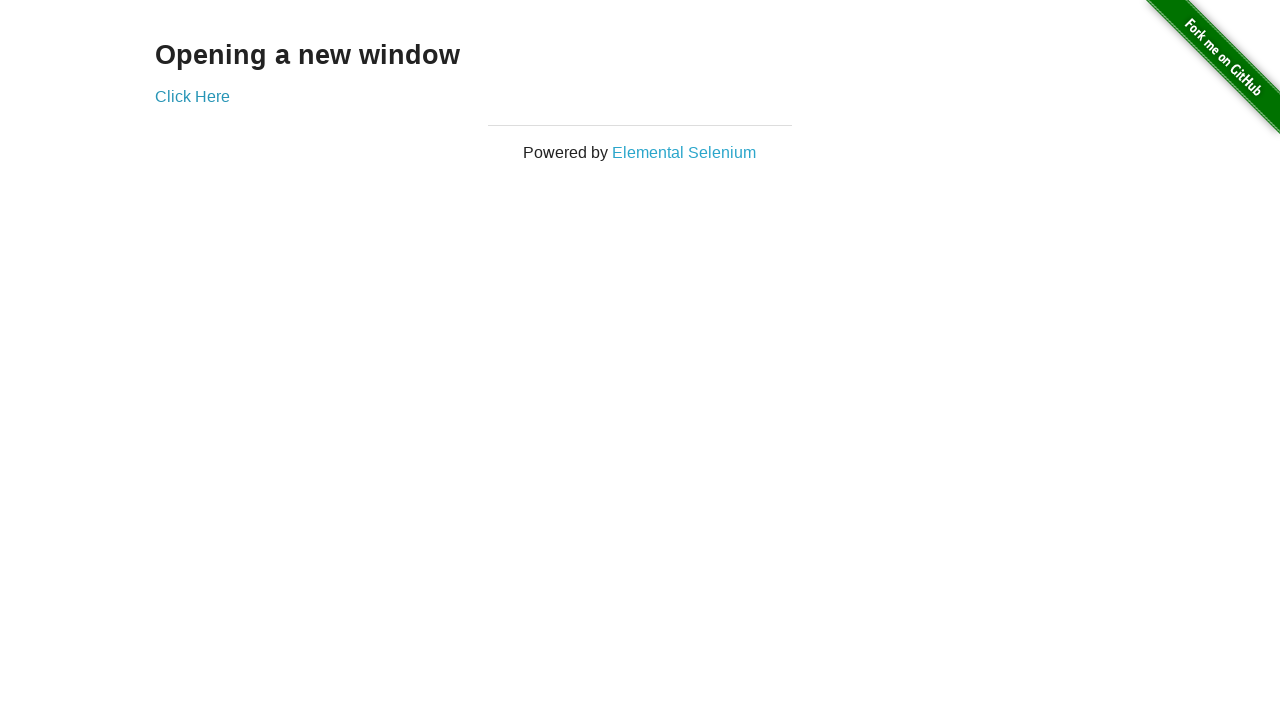

Retrieved text from child window: 'New Window'
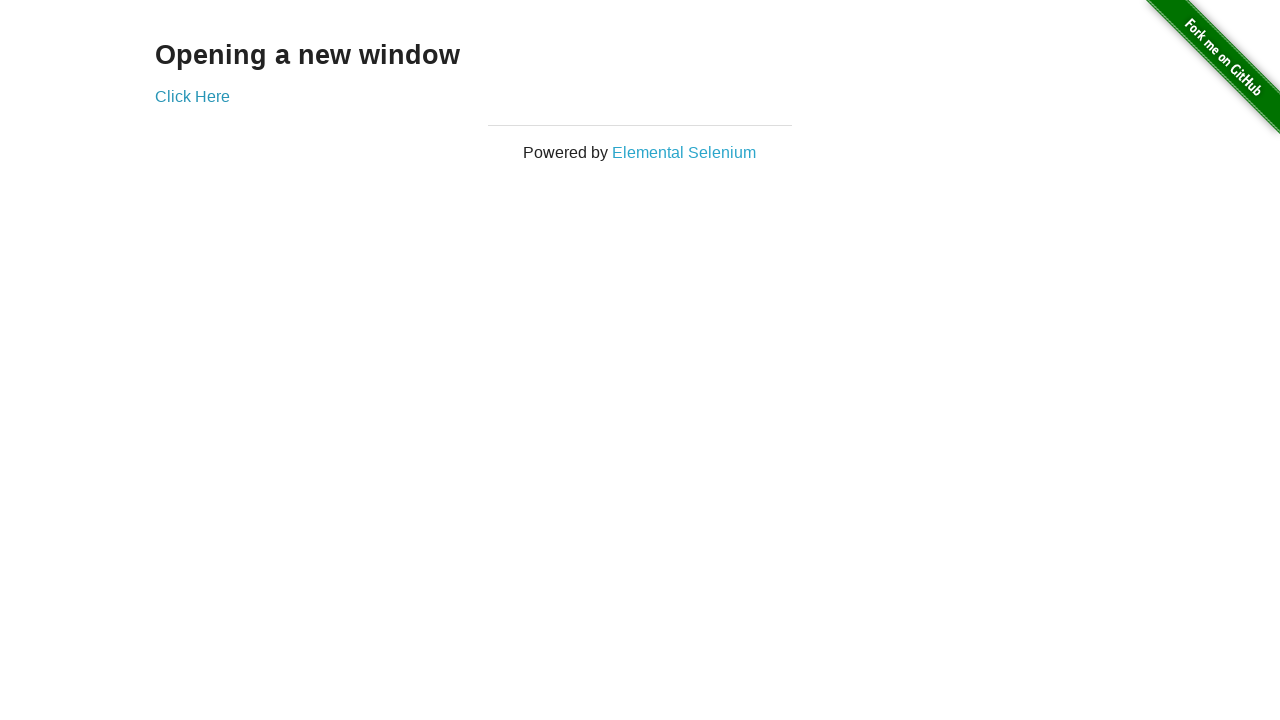

Retrieved text from parent window: 'Opening a new window'
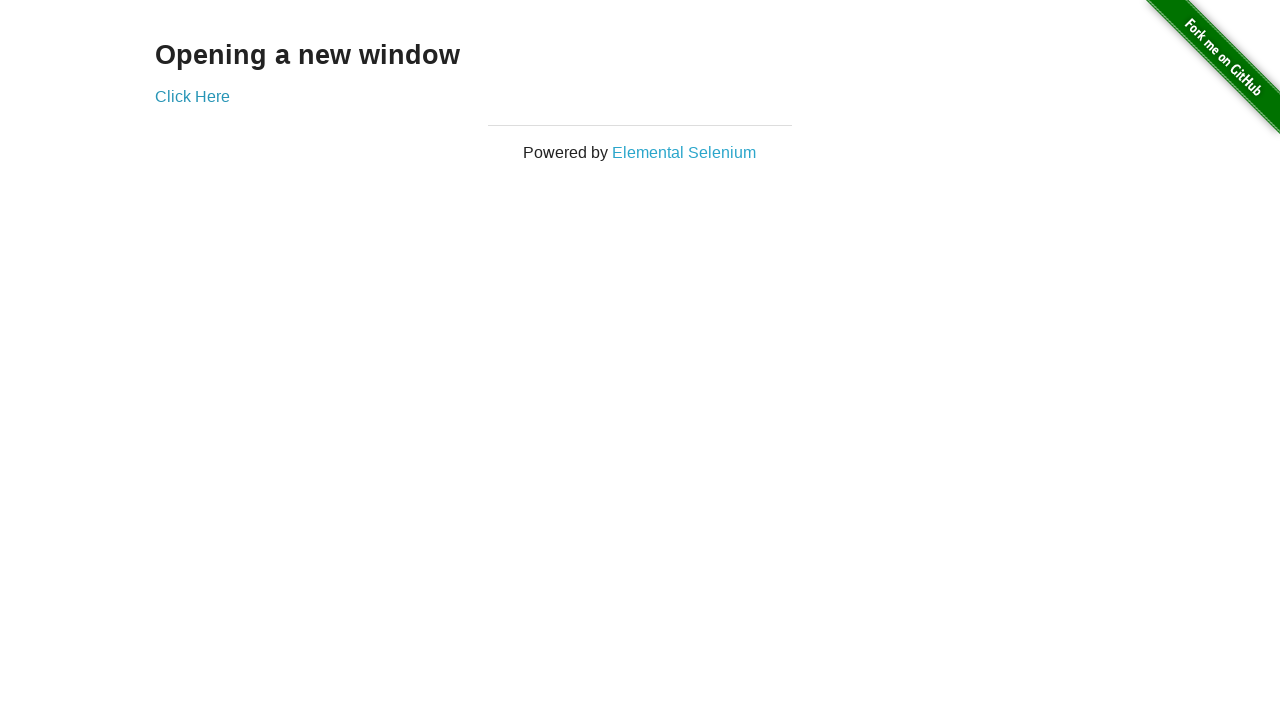

Closed child window
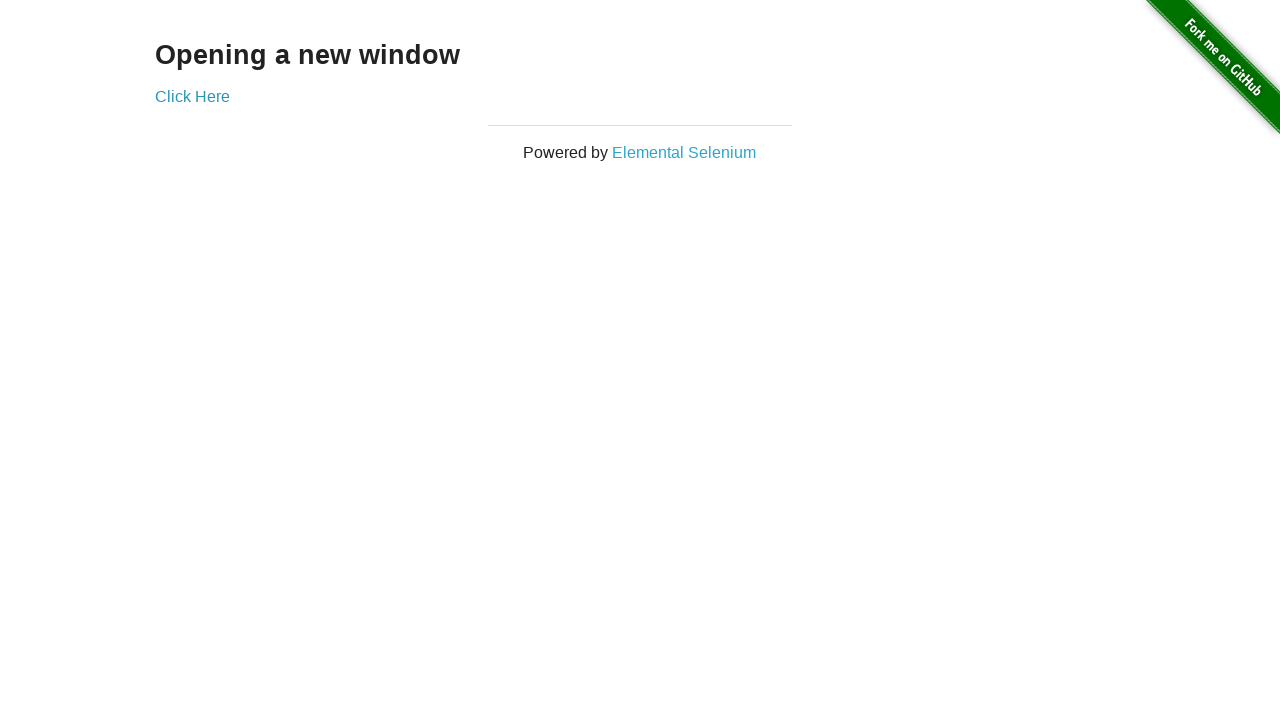

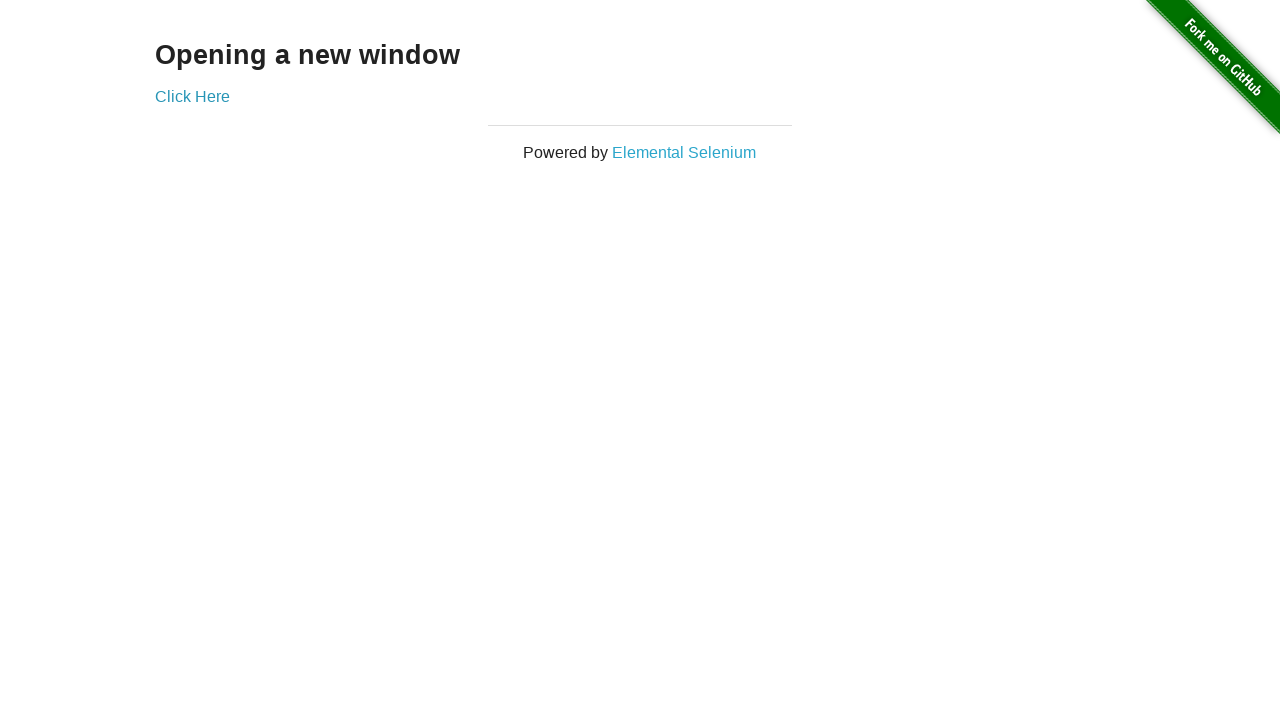